Tests the region/delivery location selection functionality on Lamoda.by by opening the region selector modal, selecting a region, and confirming the selection.

Starting URL: https://www.lamoda.by

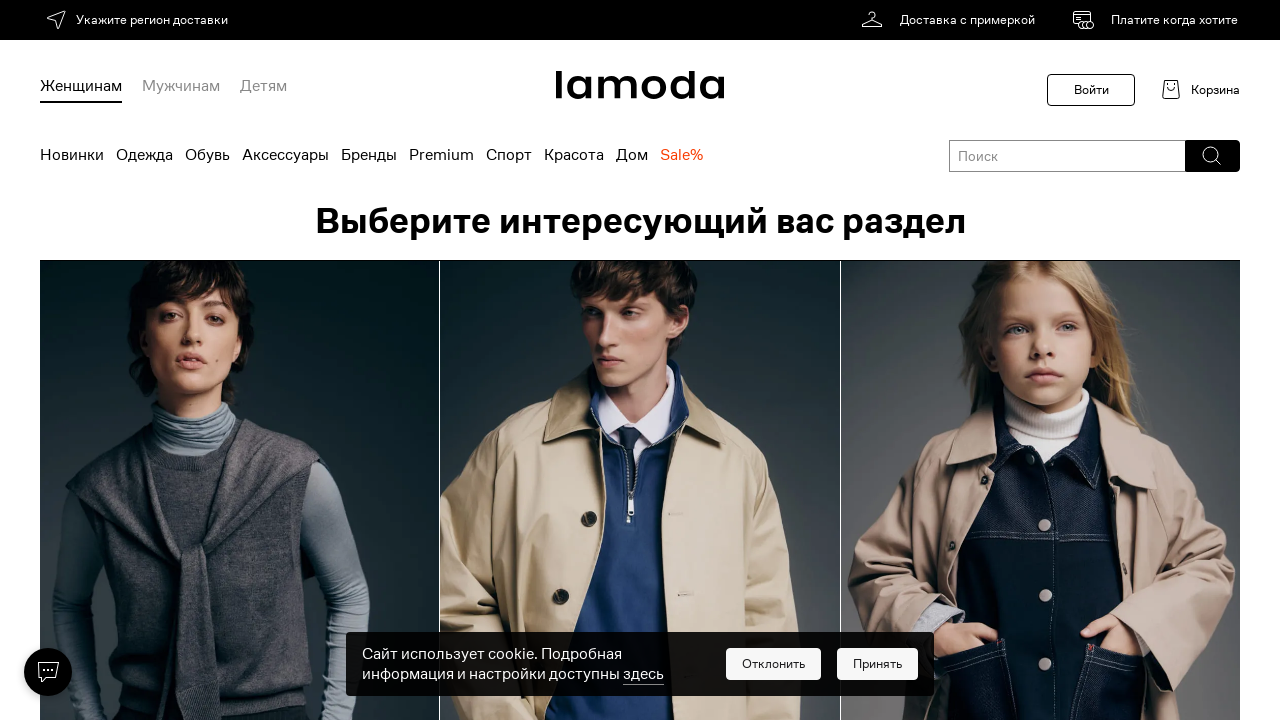

Waited for page to fully load (networkidle)
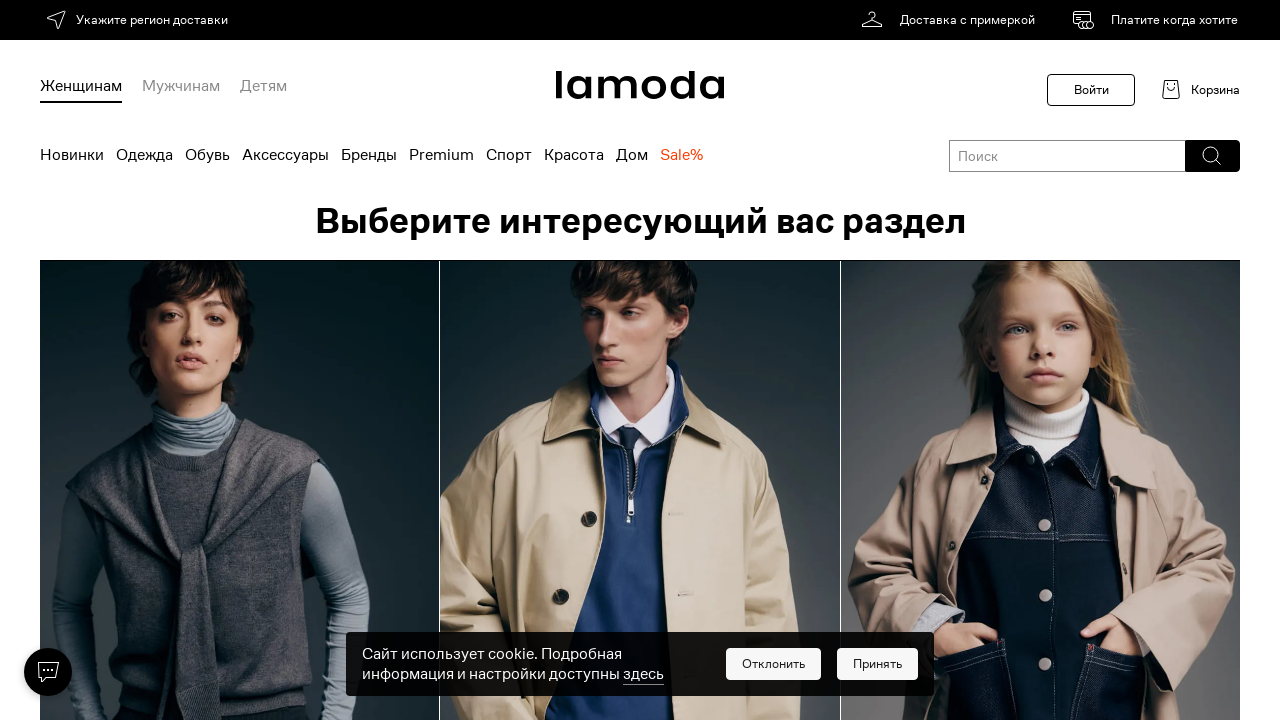

Clicked on region/location selector in header at (156, 20) on //*[@id="vue-root"]/div/header/div[1]/div/div[1]/div/div/div/div
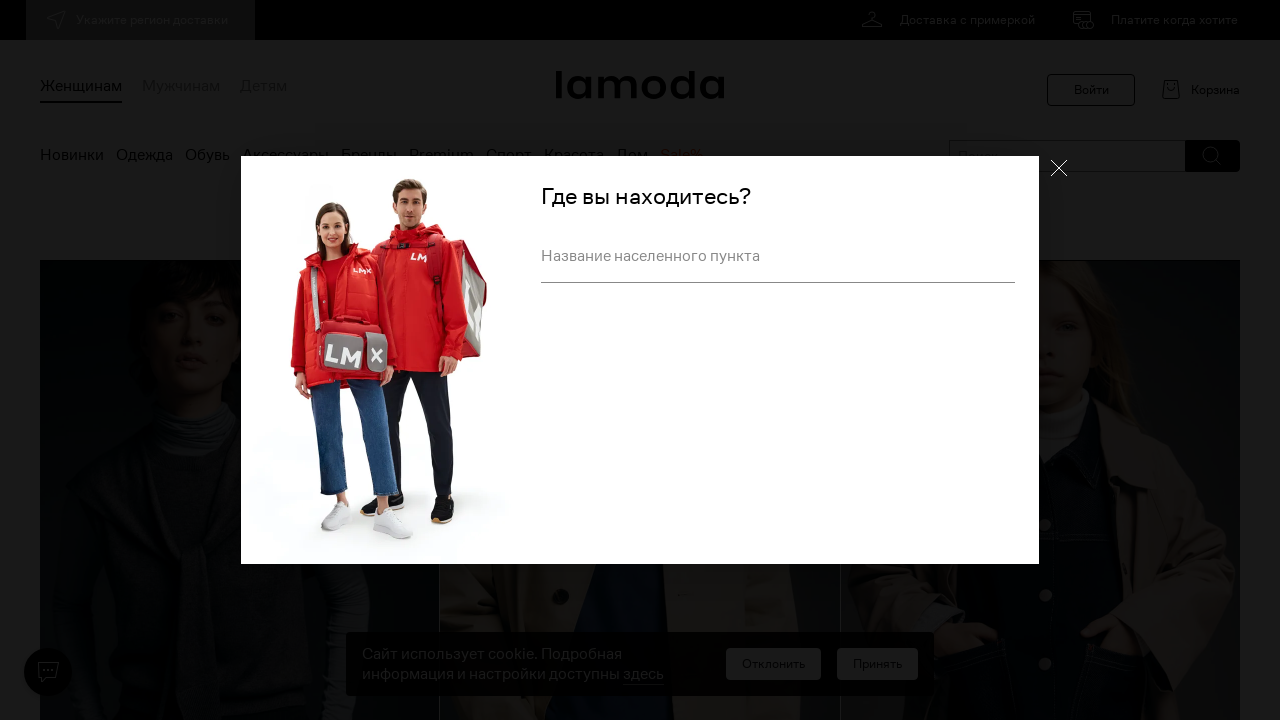

Region selection modal appeared
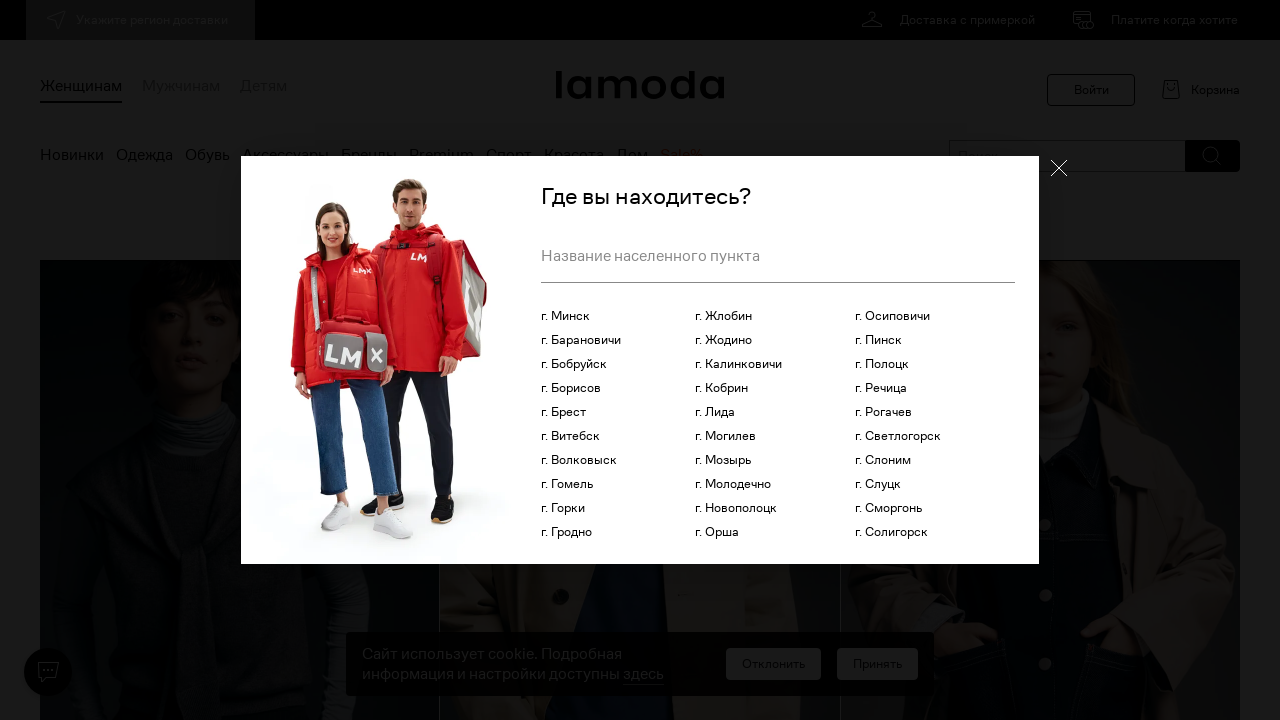

Selected a region option from the modal at (566, 320) on //*[@id="modals"]/div/div/div[2]/div[2]/div[2]/div[3]/a[1]
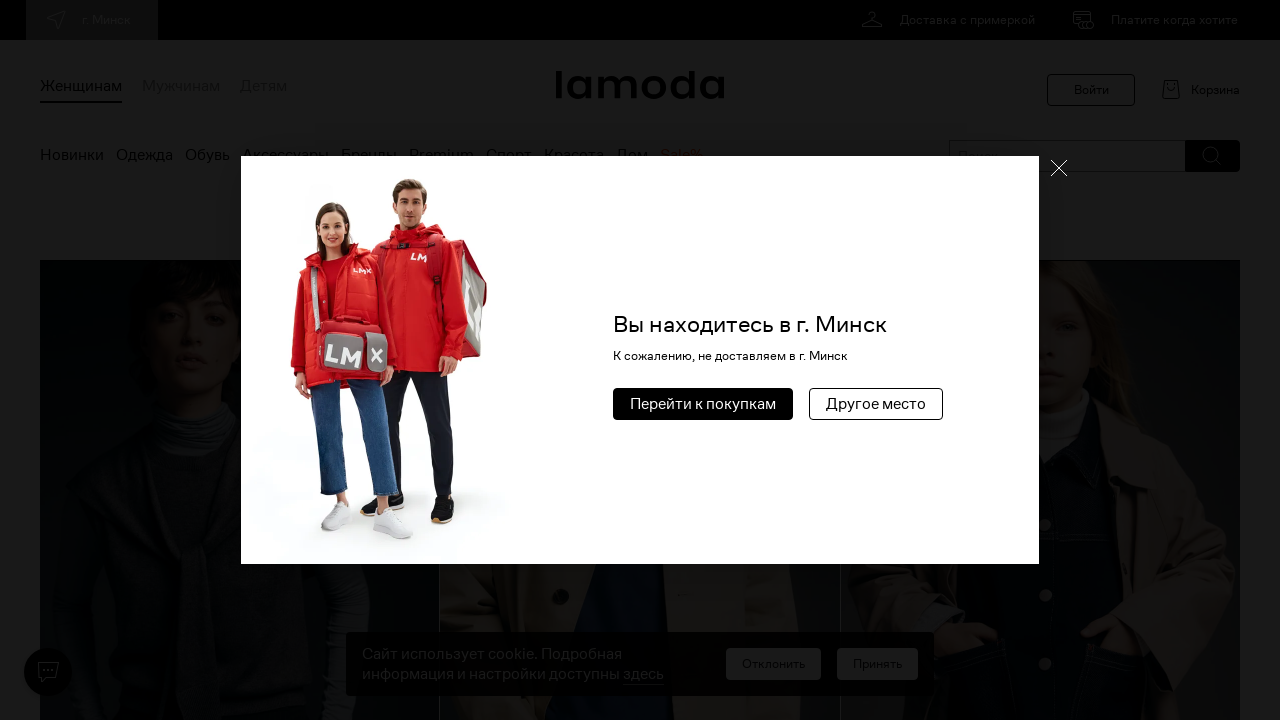

Confirm button is ready to be clicked
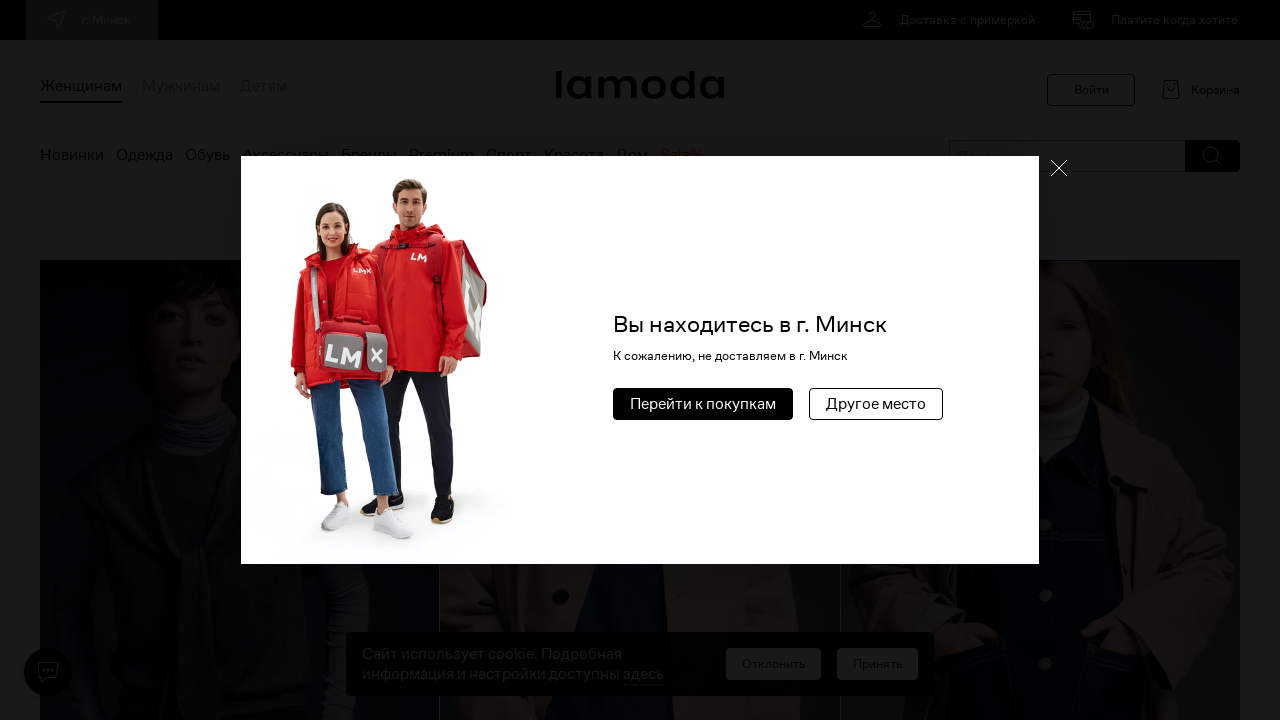

Clicked confirm button to save region selection at (703, 404) on //*[@id="modals"]/div/div/div[2]/div[2]/div[2]/div/div[3]/button[1]
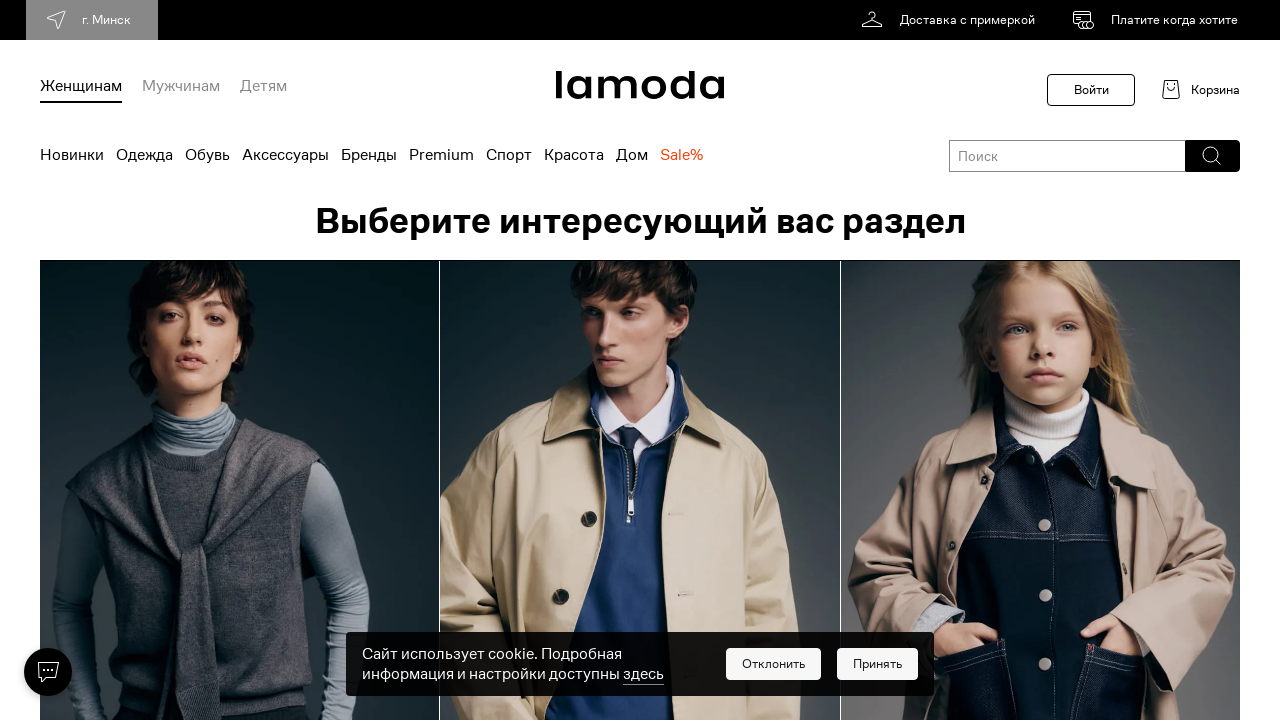

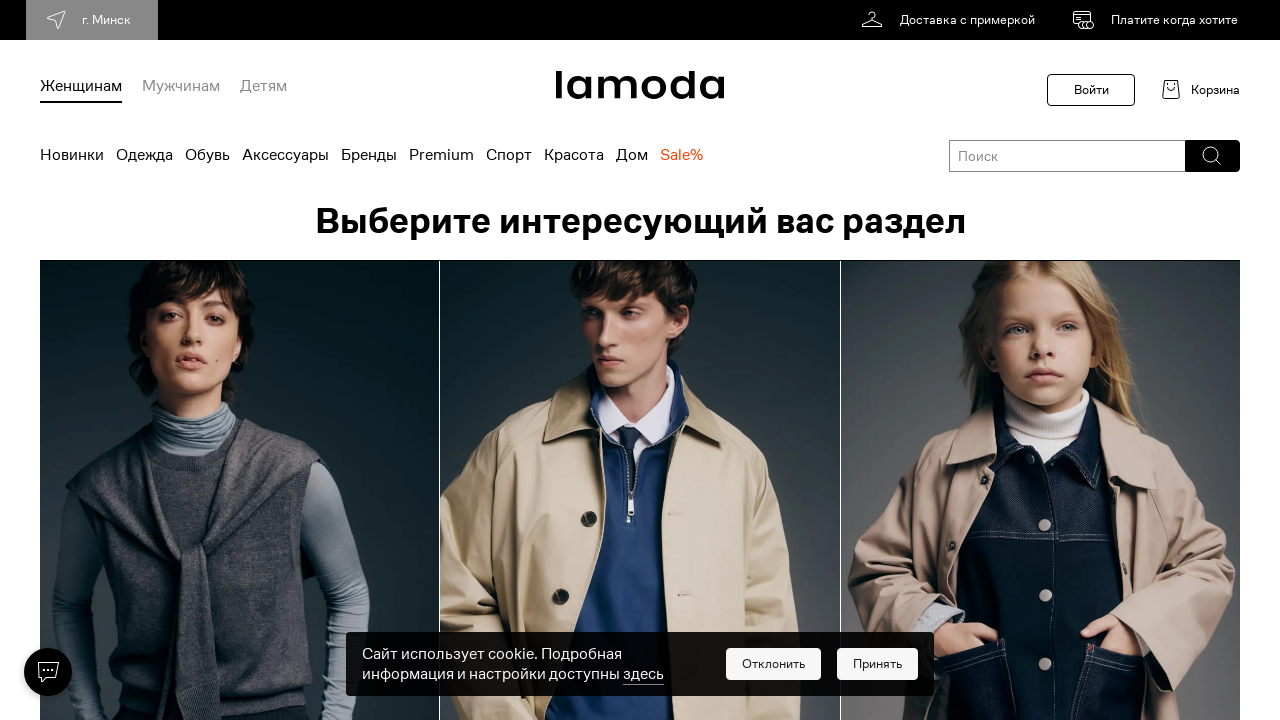